Tests handling a JavaScript confirm dialog by clicking the OK button and verifying the result message shows the confirmation.

Starting URL: https://the-internet.herokuapp.com/javascript_alerts

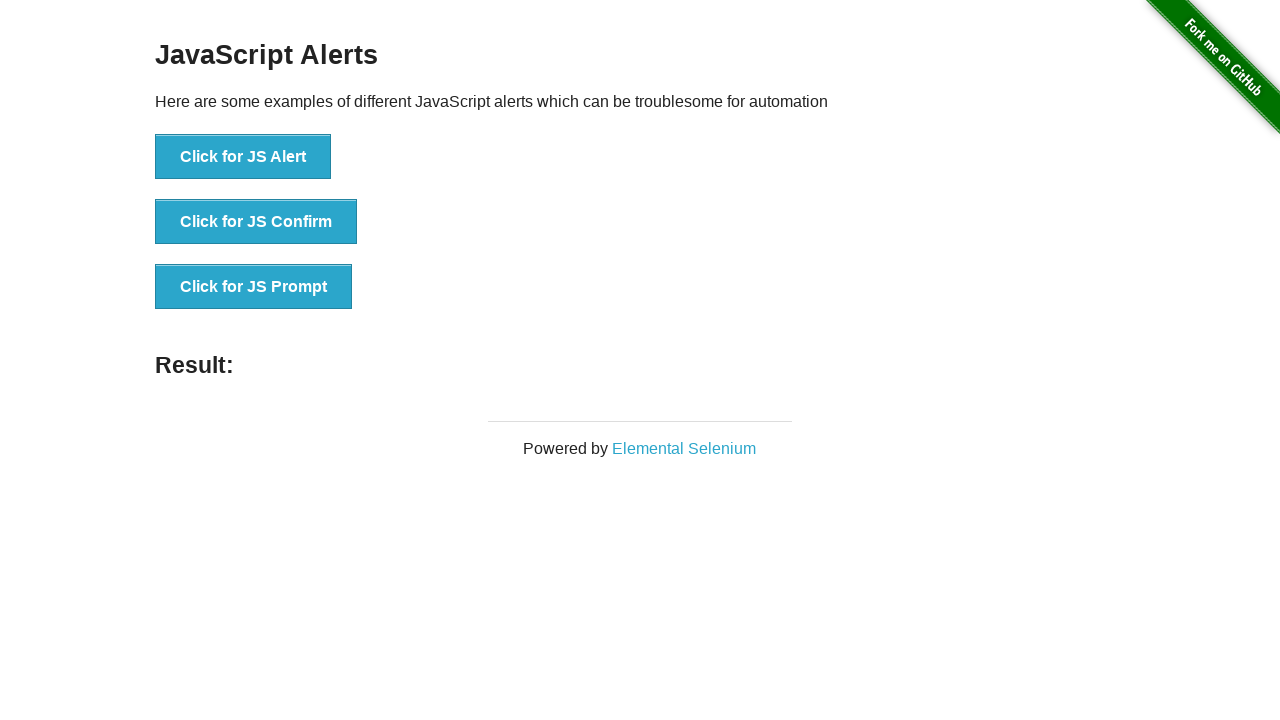

Set up dialog handler to accept confirm dialogs
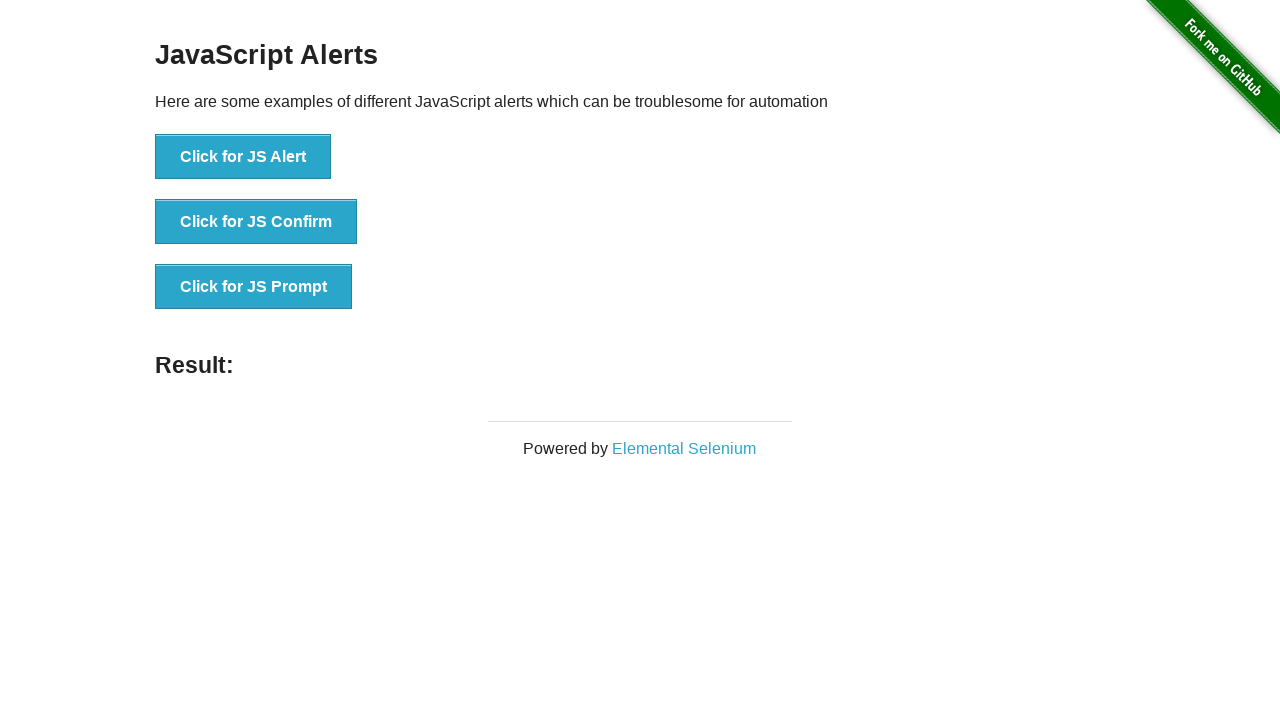

Clicked button to trigger JavaScript confirm dialog at (256, 222) on button[onclick="jsConfirm()"]
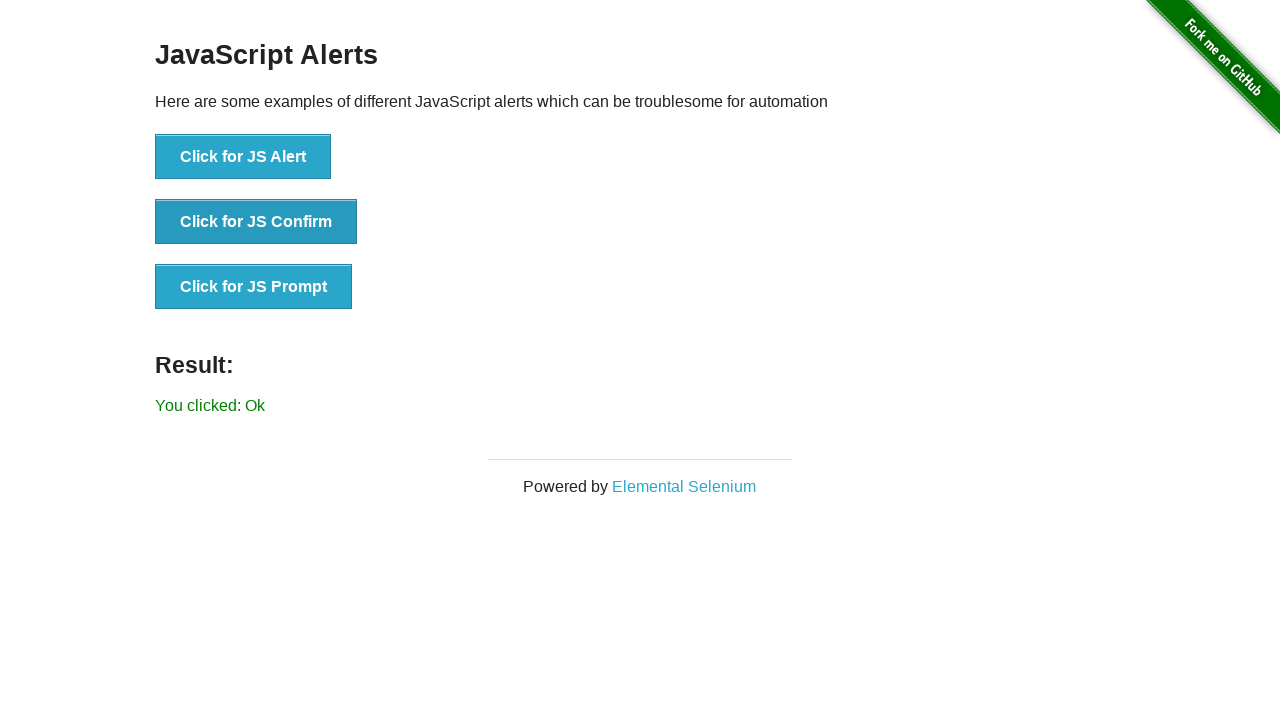

Waited for result message to appear after confirming dialog
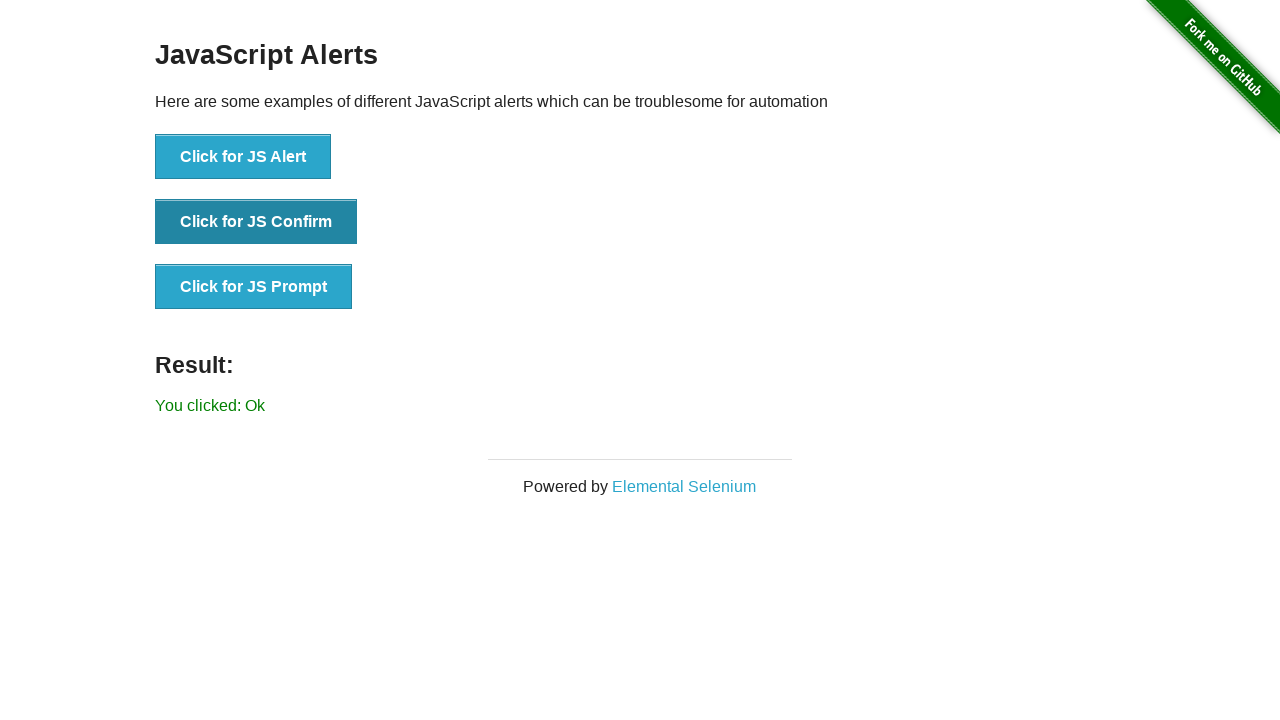

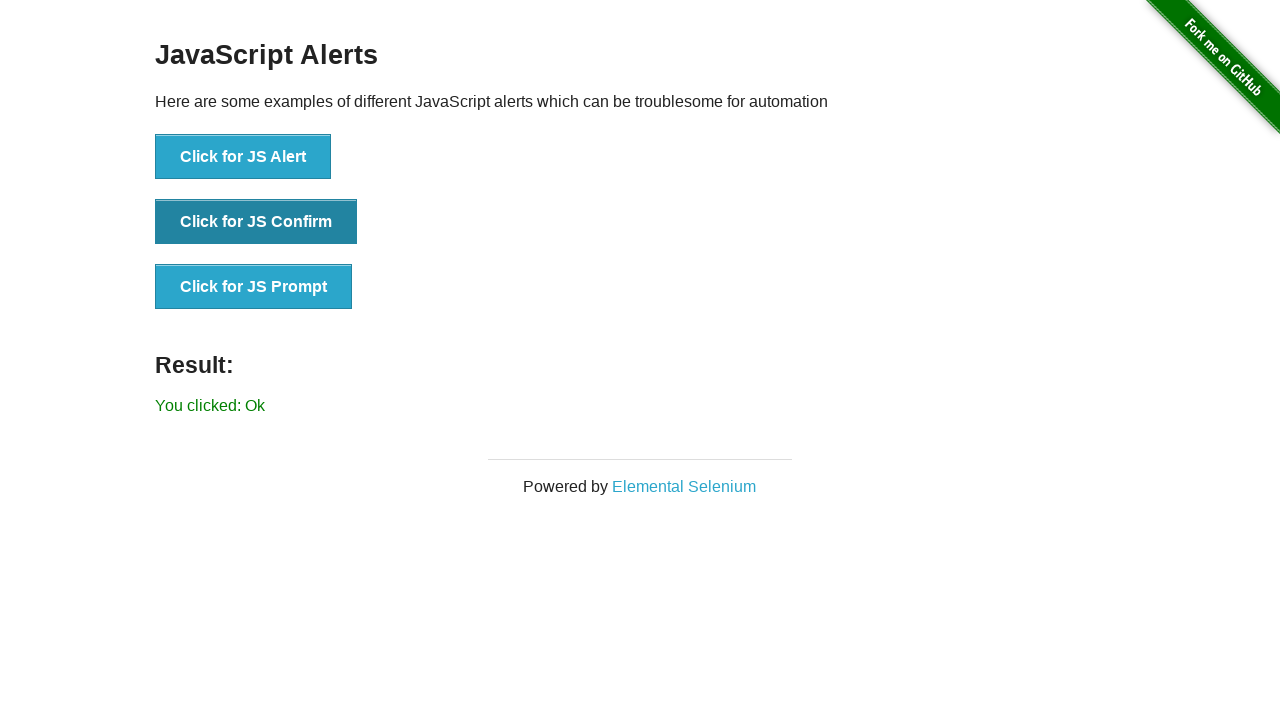